Tests a text box form by filling in name, email, current address, and permanent address fields, then submitting the form

Starting URL: https://demoqa.com/text-box

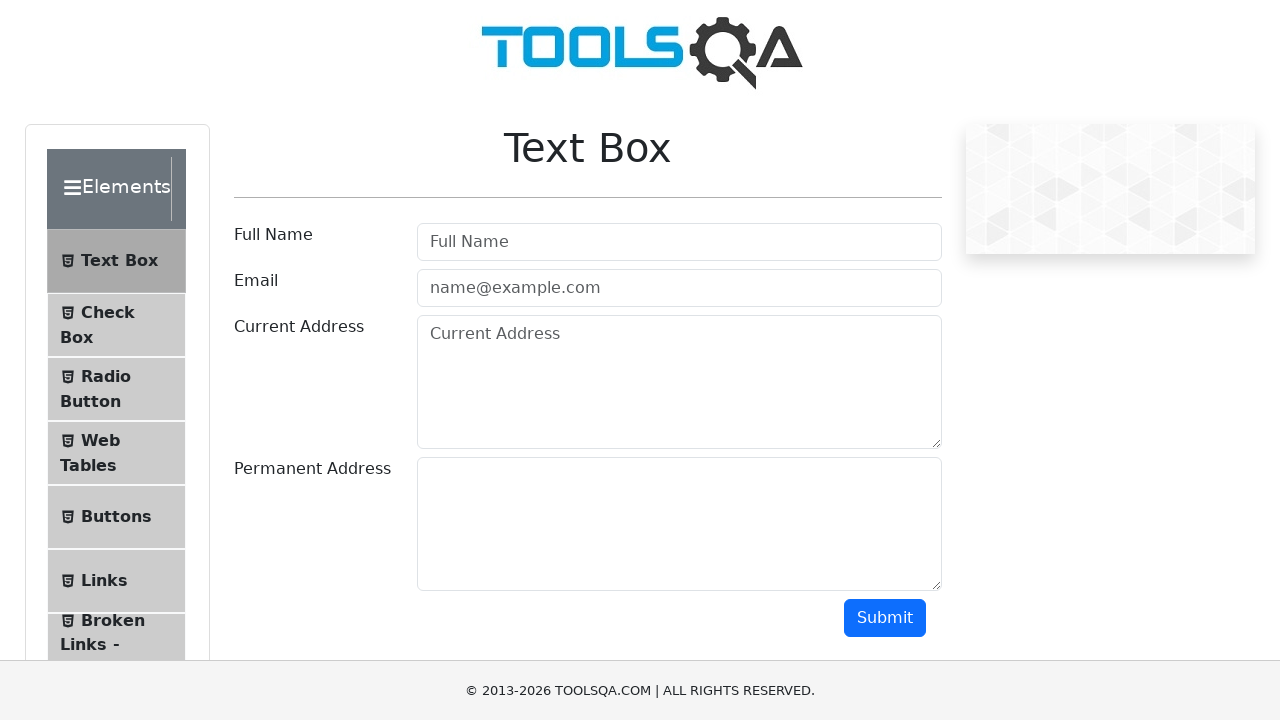

Filled username field with 'Sasha' on input#userName
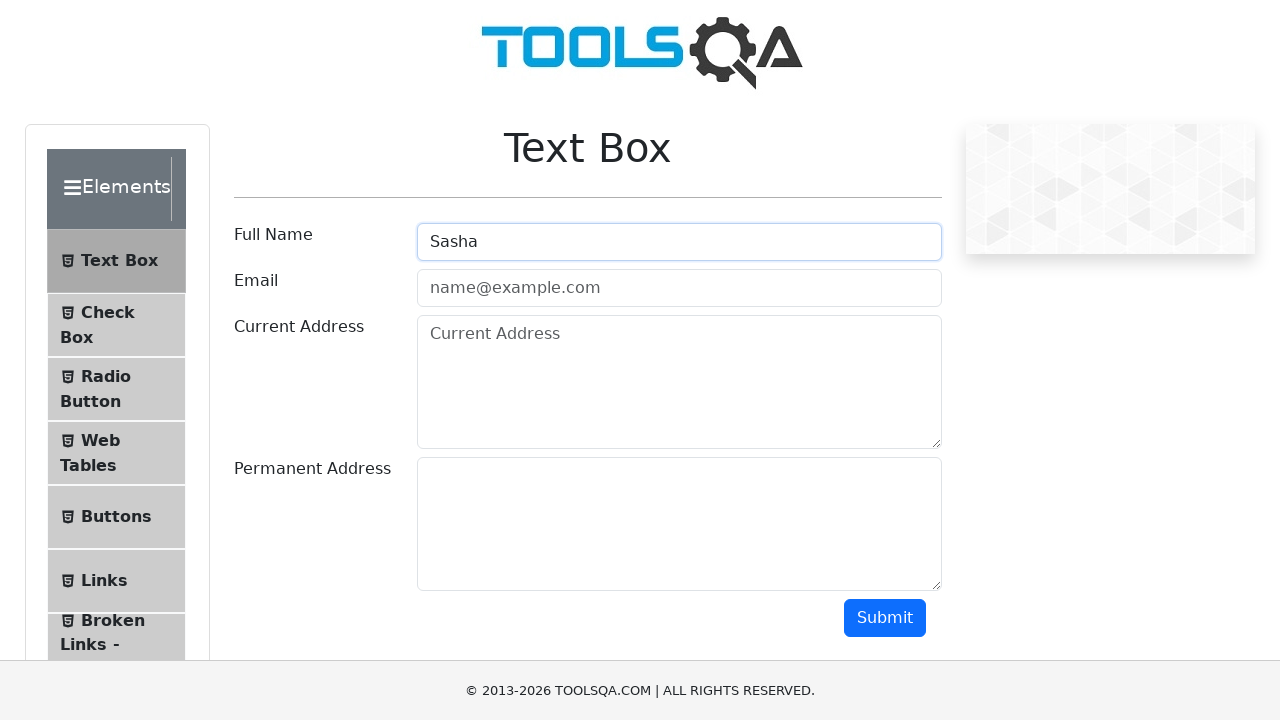

Filled email field with 'sashita@dog.co' on input#userEmail
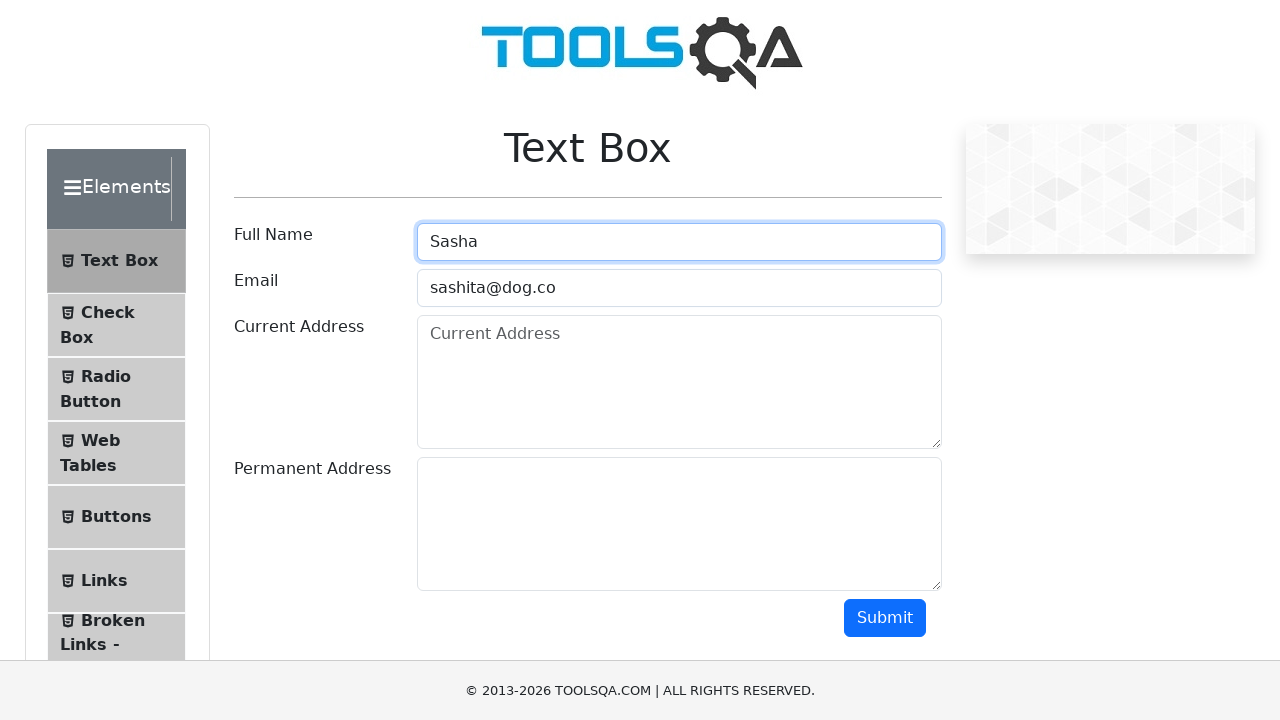

Filled current address field with 'Probando por primera vez con selenium y python' on textarea#currentAddress
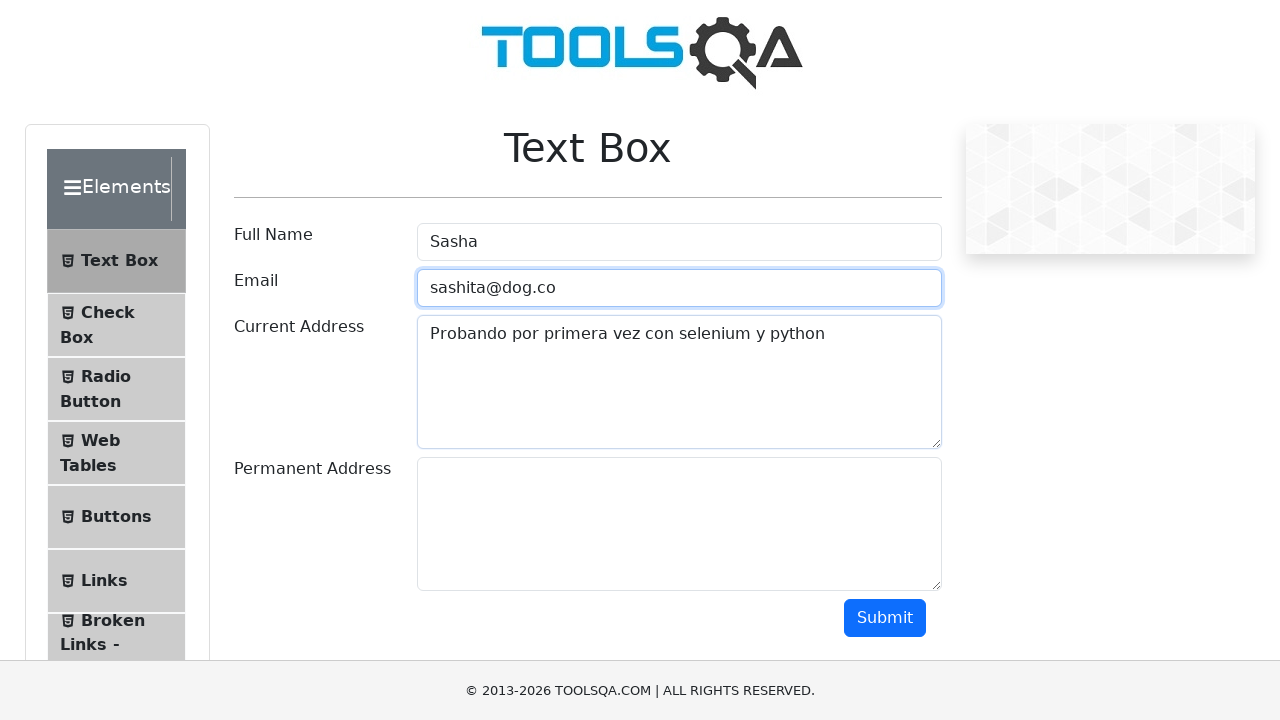

Filled permanent address field with 'Yuah' on textarea#permanentAddress
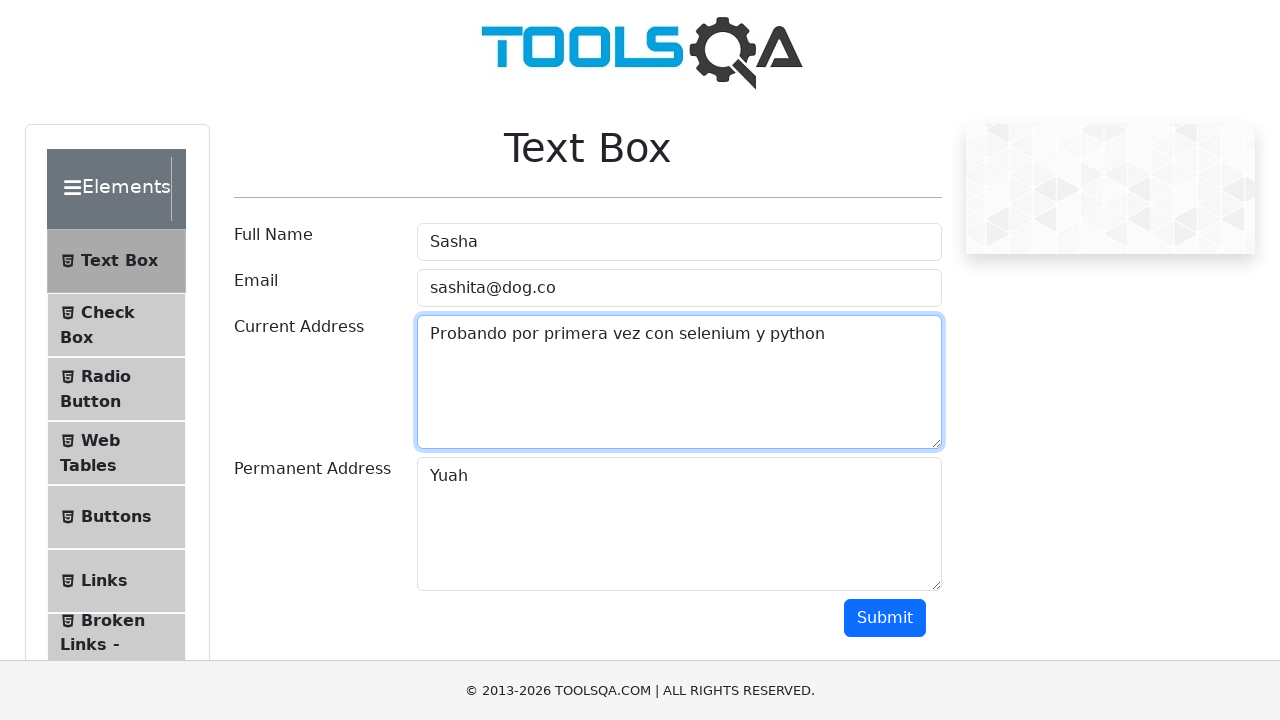

Scrolled down to make submit button visible
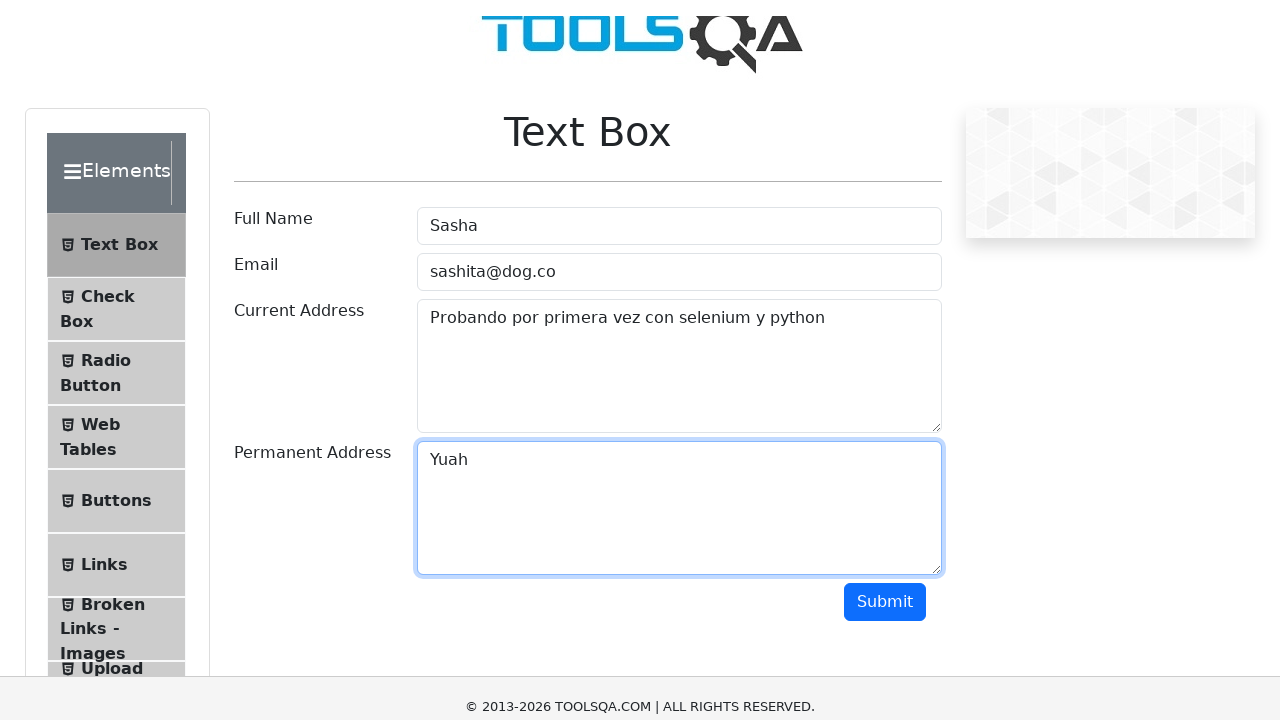

Clicked submit button to submit the form at (885, 118) on button#submit
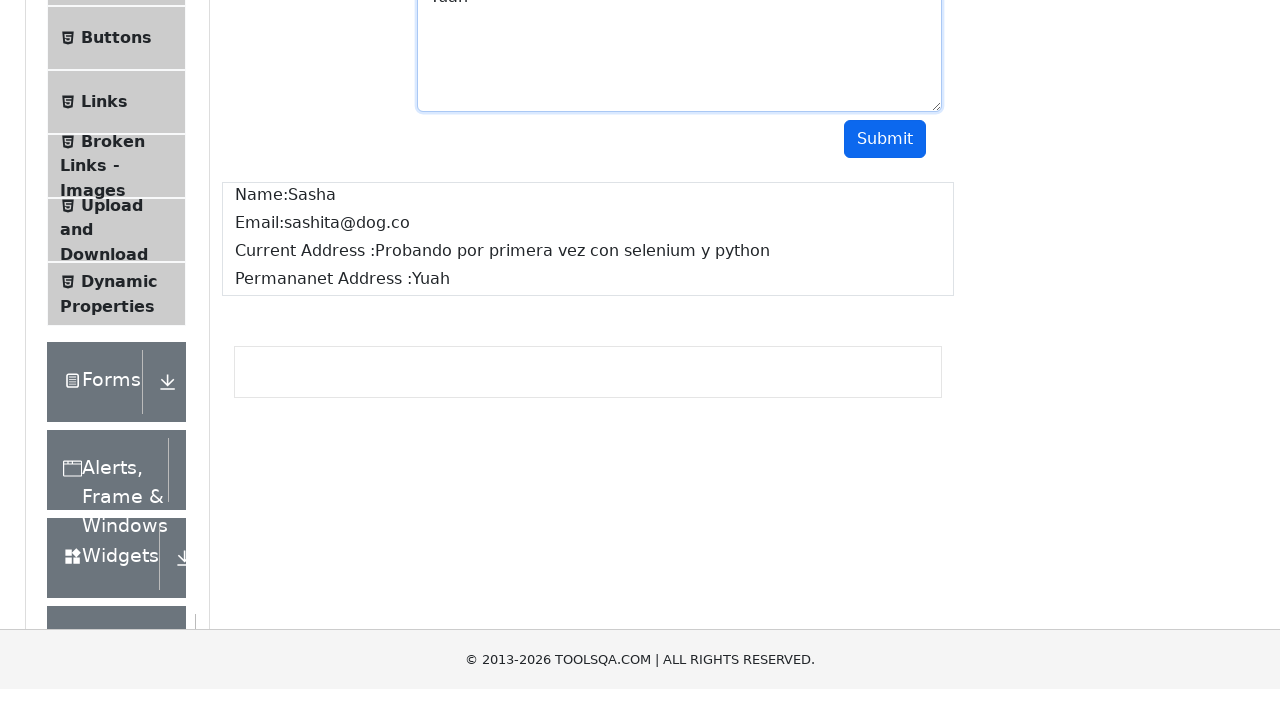

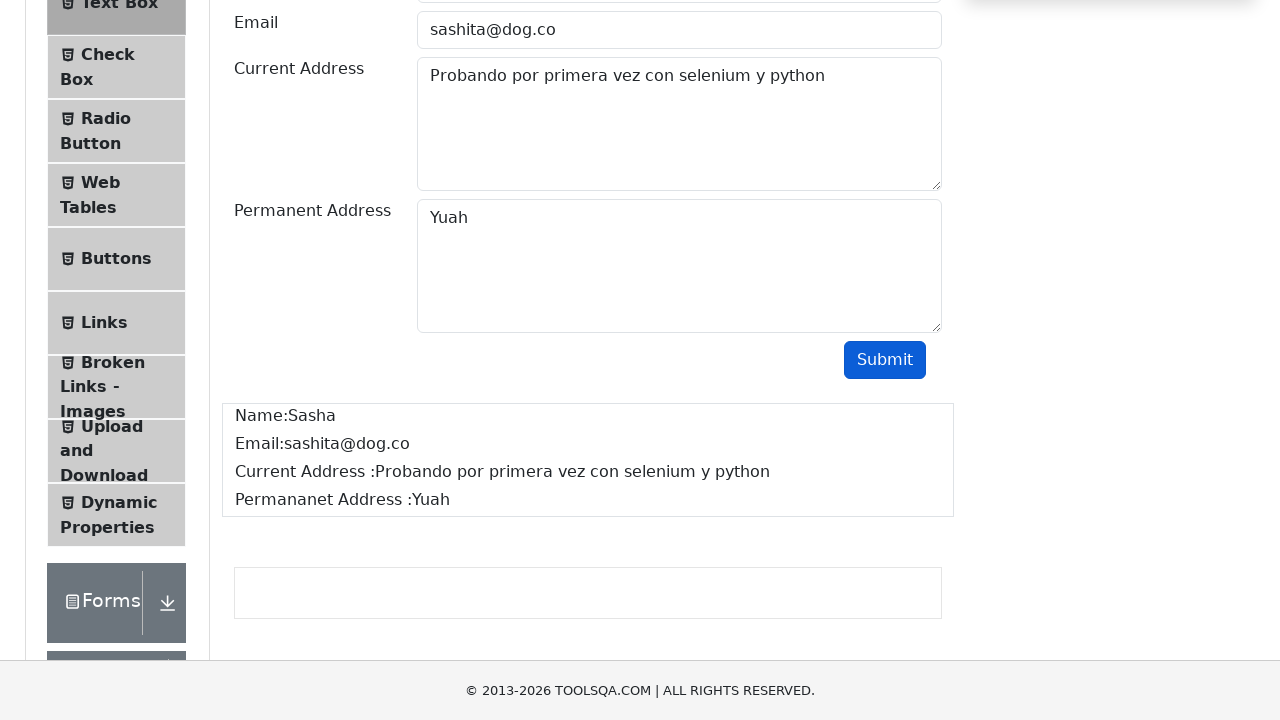